Tests dynamic content loading by clicking a button and waiting for an element to become visible

Starting URL: https://estivalet.github.io/static-testing-sites/simple/dynload.html

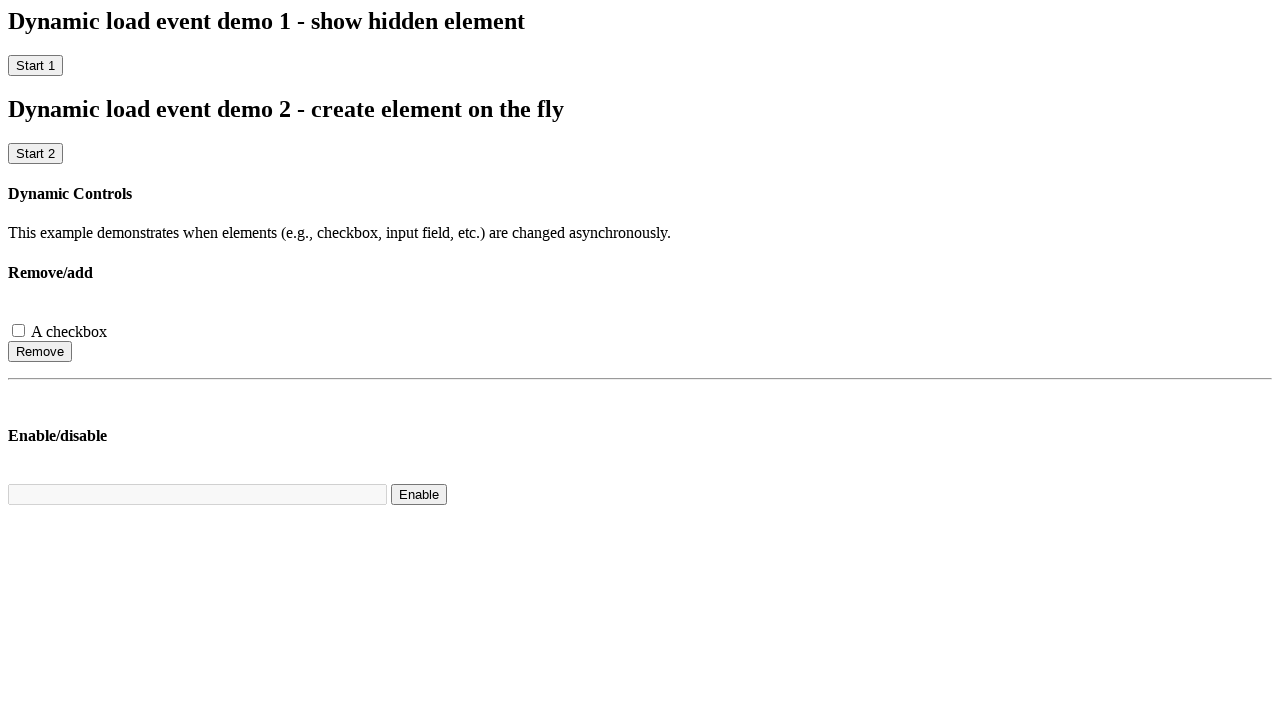

Clicked 'Start 1' button to trigger dynamic content loading at (36, 65) on xpath=//button[.="Start 1"]
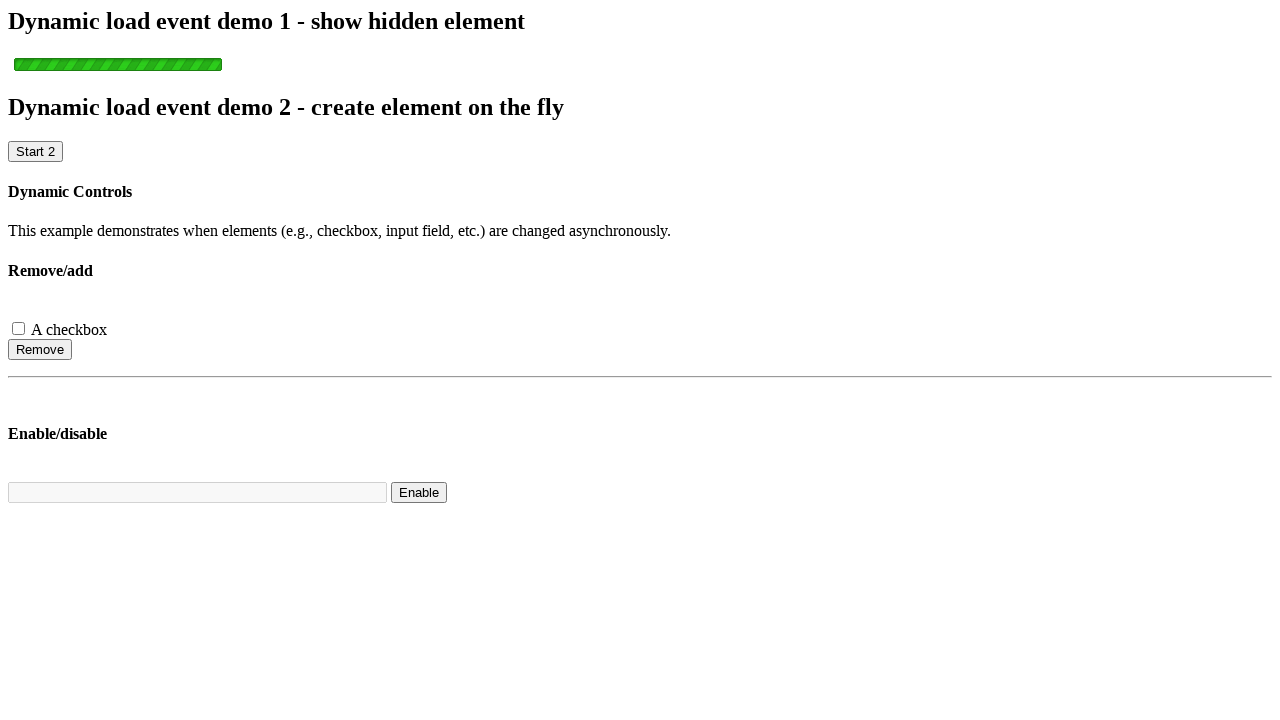

Waited for finish element to become visible
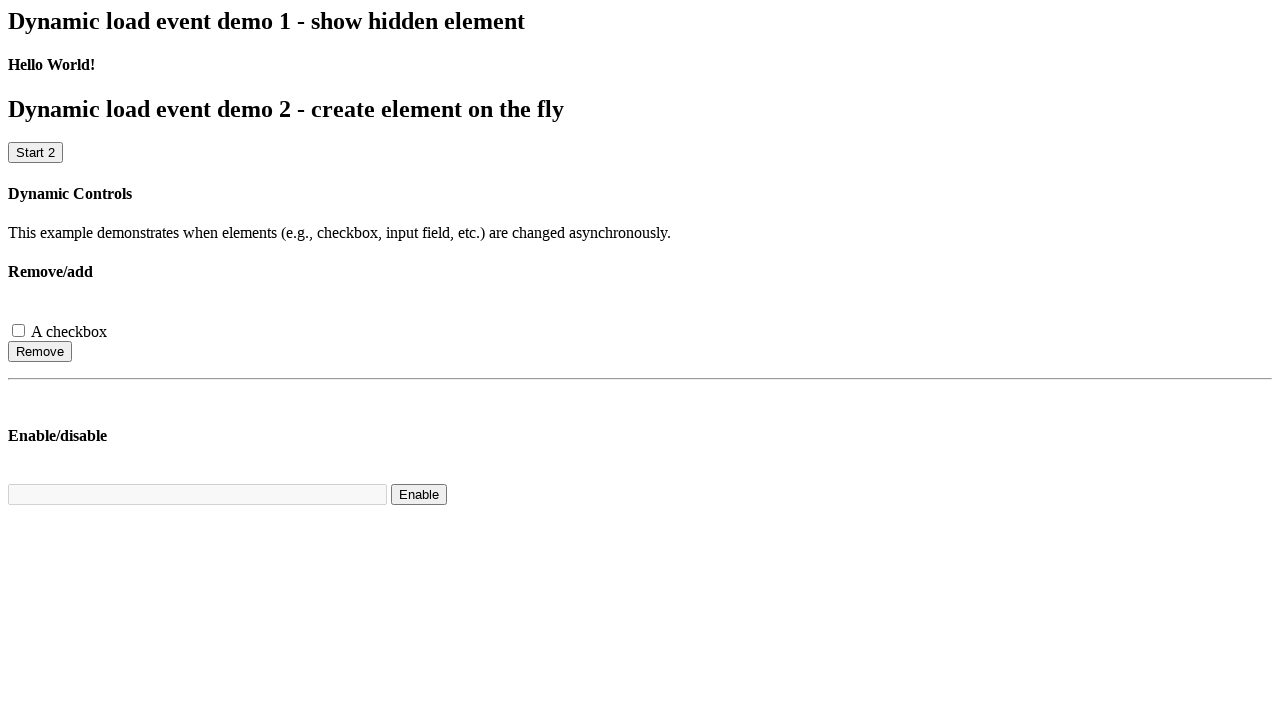

Script execution continued
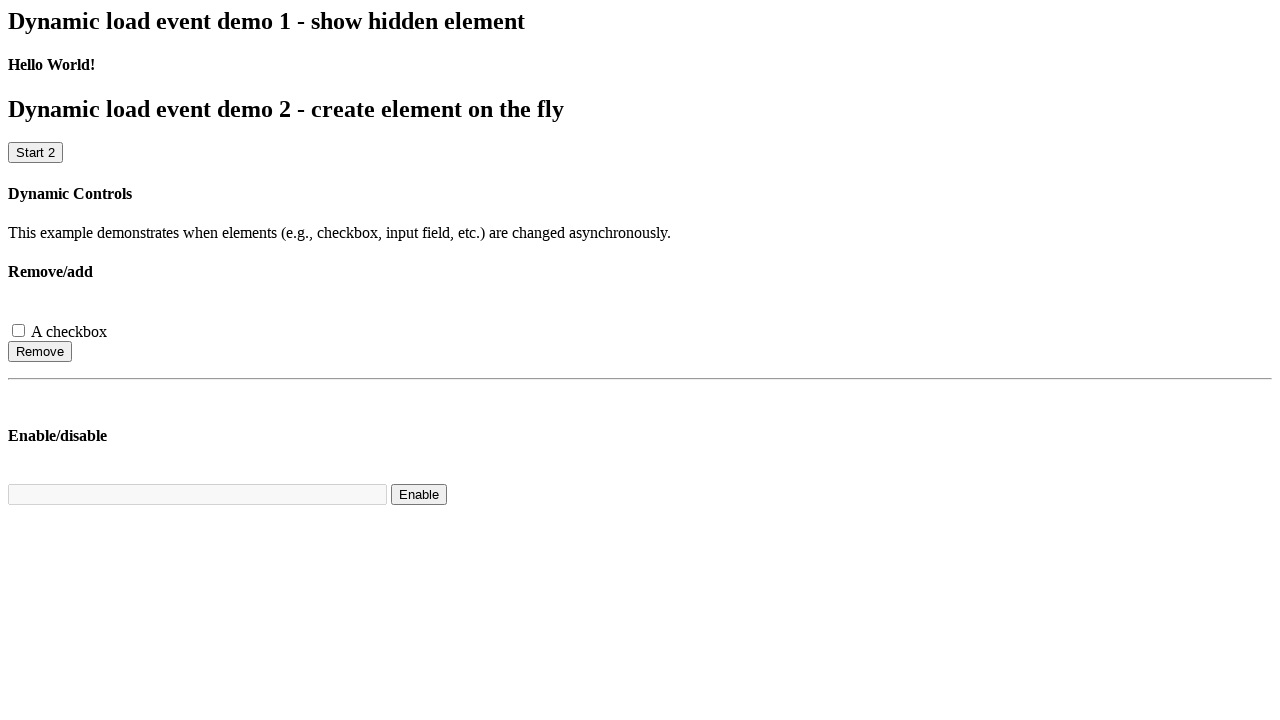

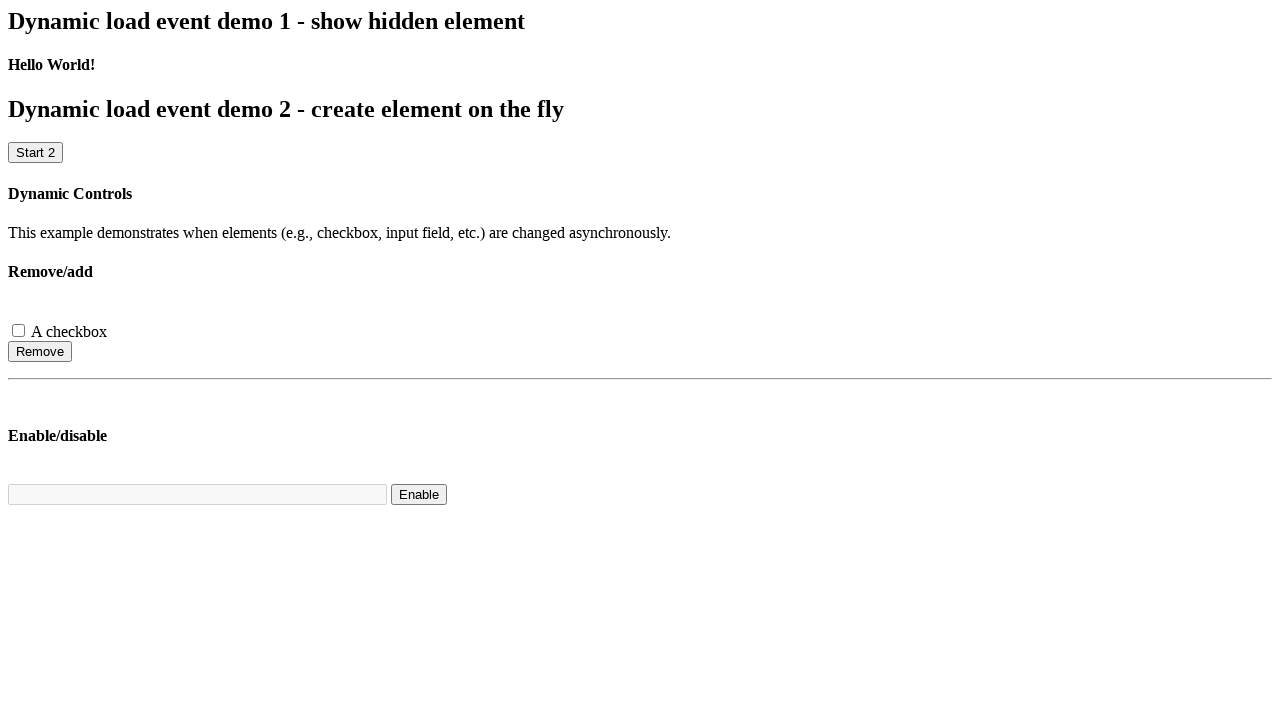